Tests that edits are saved when the input loses focus (blur event)

Starting URL: https://demo.playwright.dev/todomvc

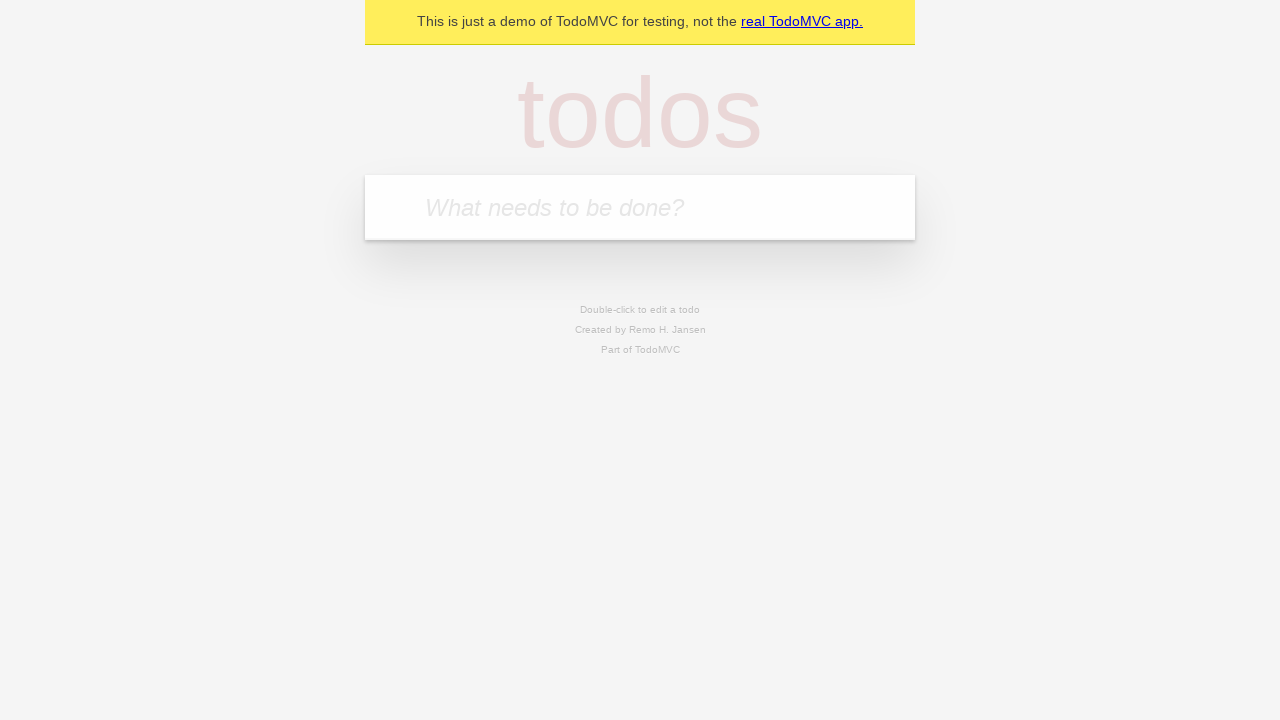

Filled first todo input with 'buy some cheese' on internal:attr=[placeholder="What needs to be done?"i]
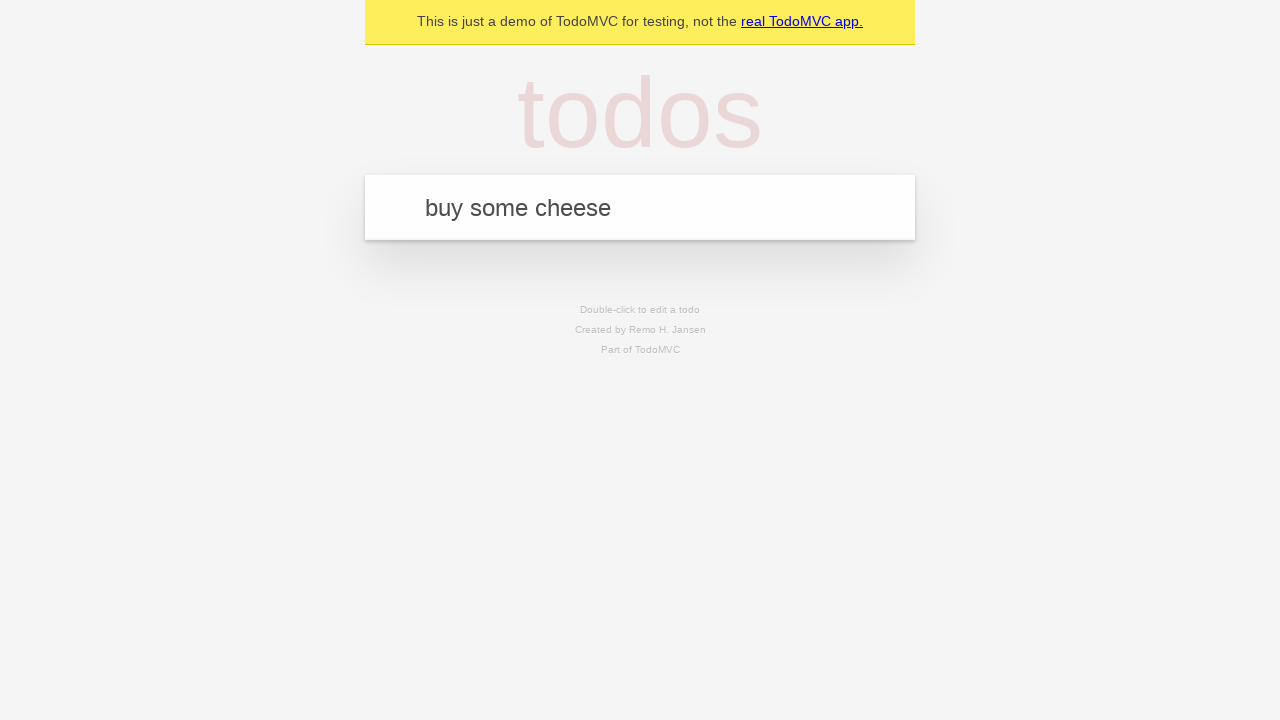

Pressed Enter to create first todo on internal:attr=[placeholder="What needs to be done?"i]
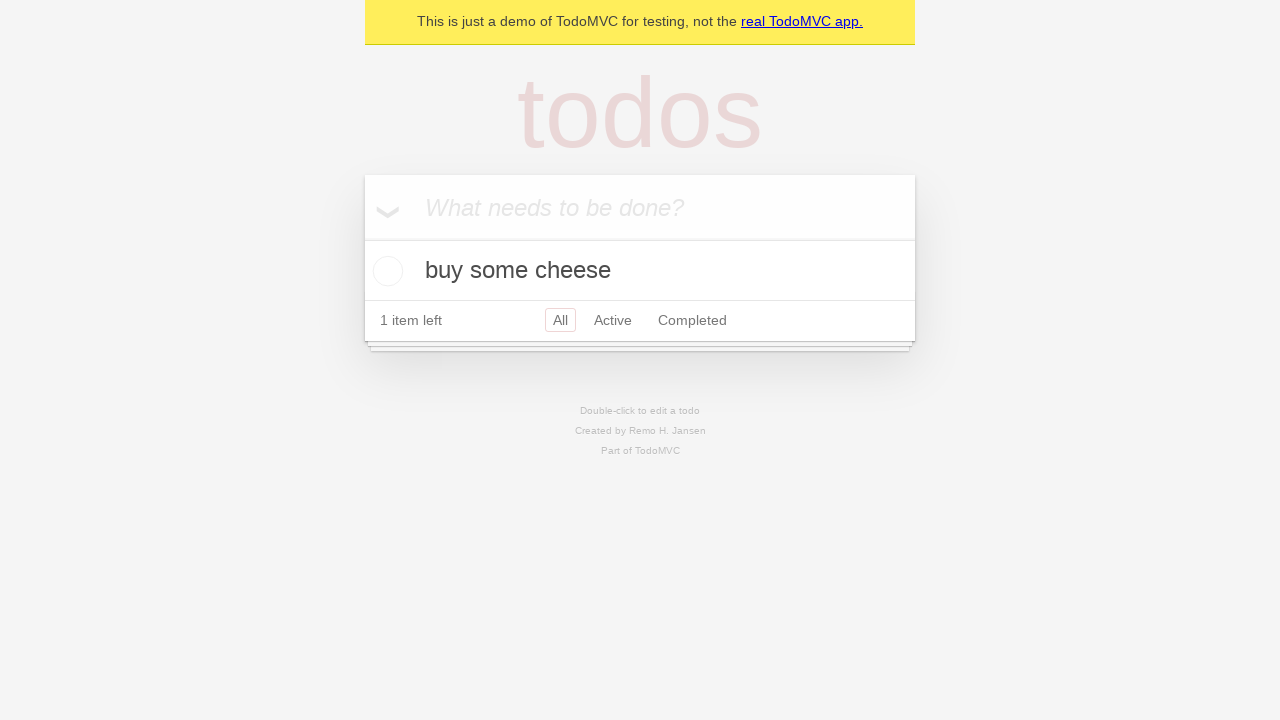

Filled second todo input with 'feed the cat' on internal:attr=[placeholder="What needs to be done?"i]
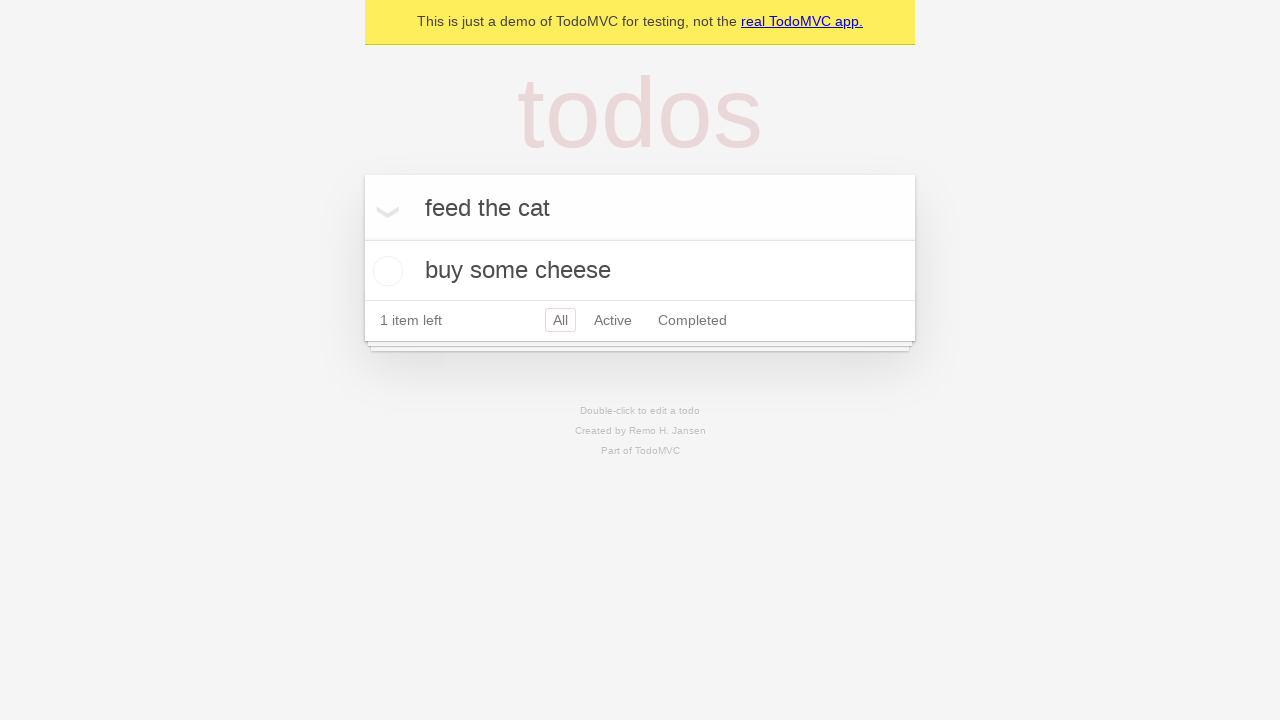

Pressed Enter to create second todo on internal:attr=[placeholder="What needs to be done?"i]
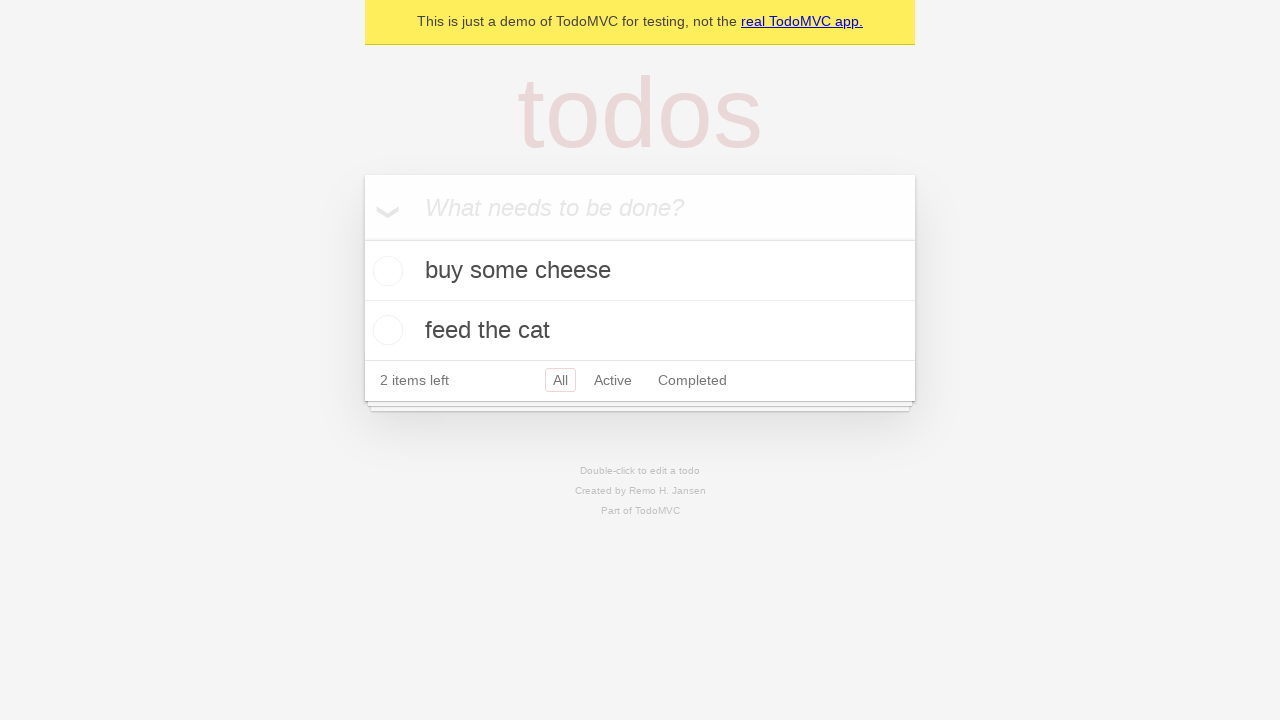

Filled third todo input with 'book a doctors appointment' on internal:attr=[placeholder="What needs to be done?"i]
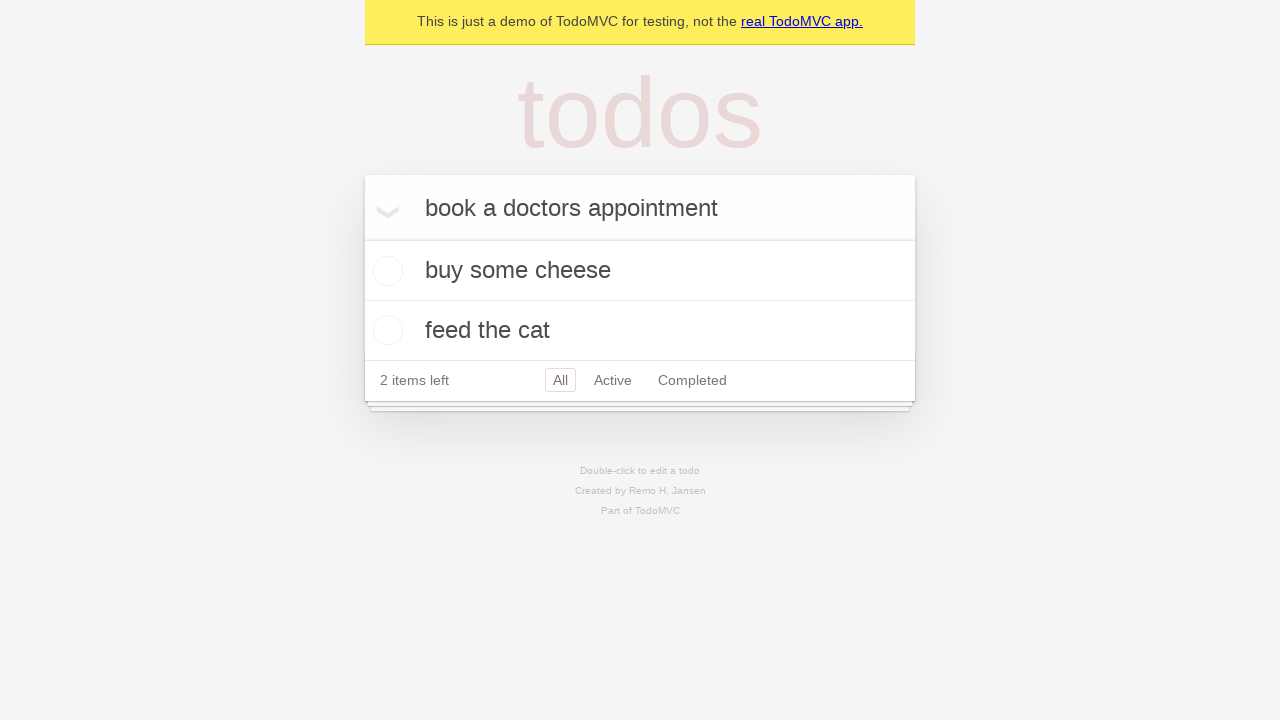

Pressed Enter to create third todo on internal:attr=[placeholder="What needs to be done?"i]
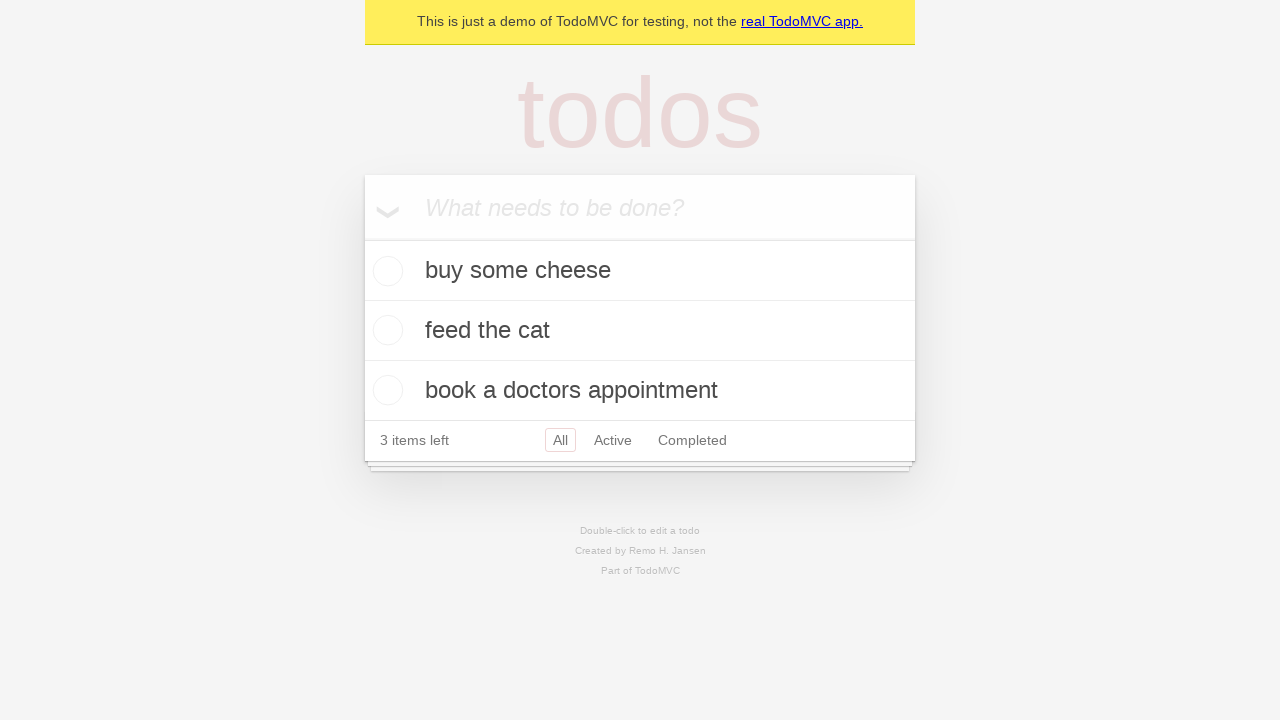

Double-clicked second todo item to enter edit mode at (640, 331) on internal:testid=[data-testid="todo-item"s] >> nth=1
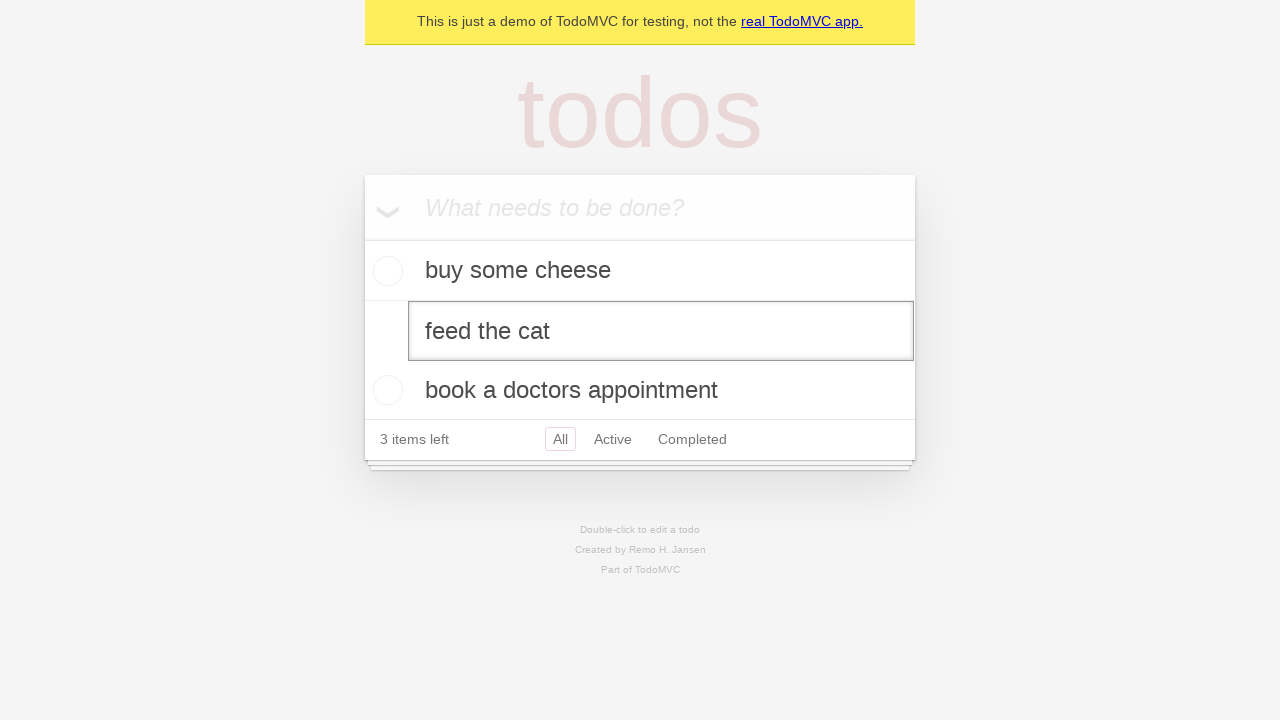

Edited second todo text to 'buy some sausages' on internal:testid=[data-testid="todo-item"s] >> nth=1 >> internal:role=textbox[nam
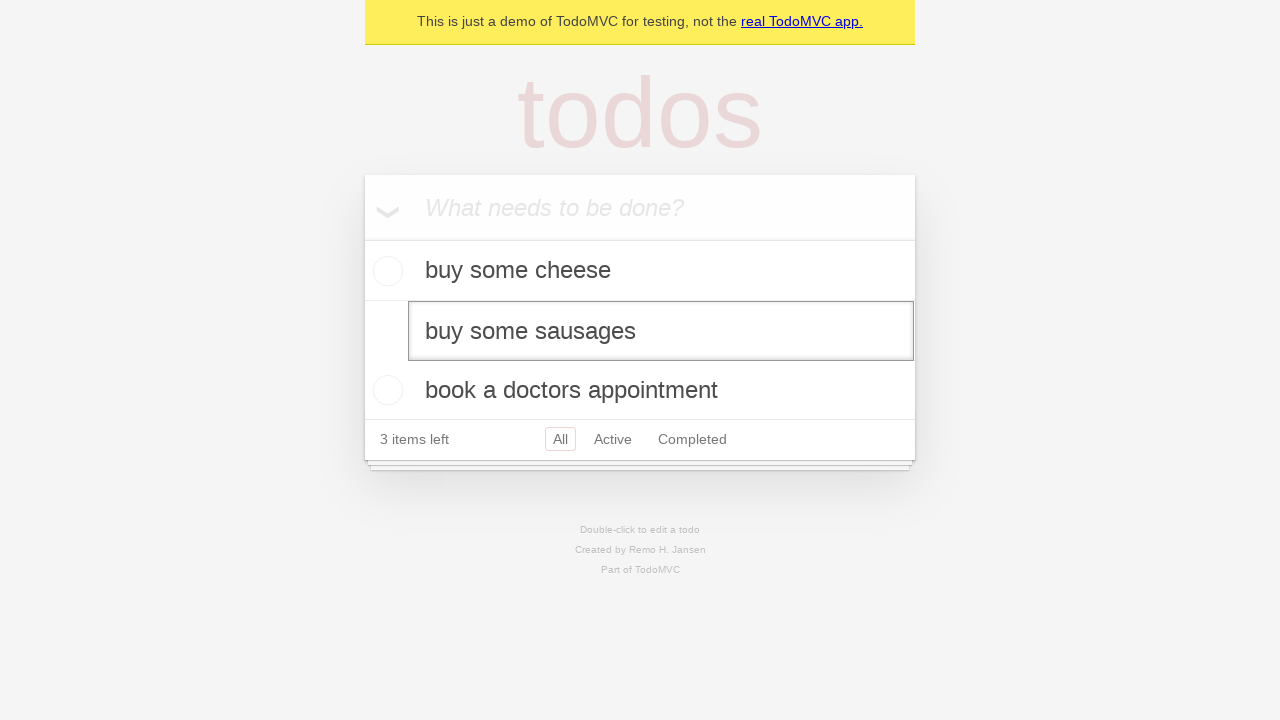

Dispatched blur event to save edits on second todo
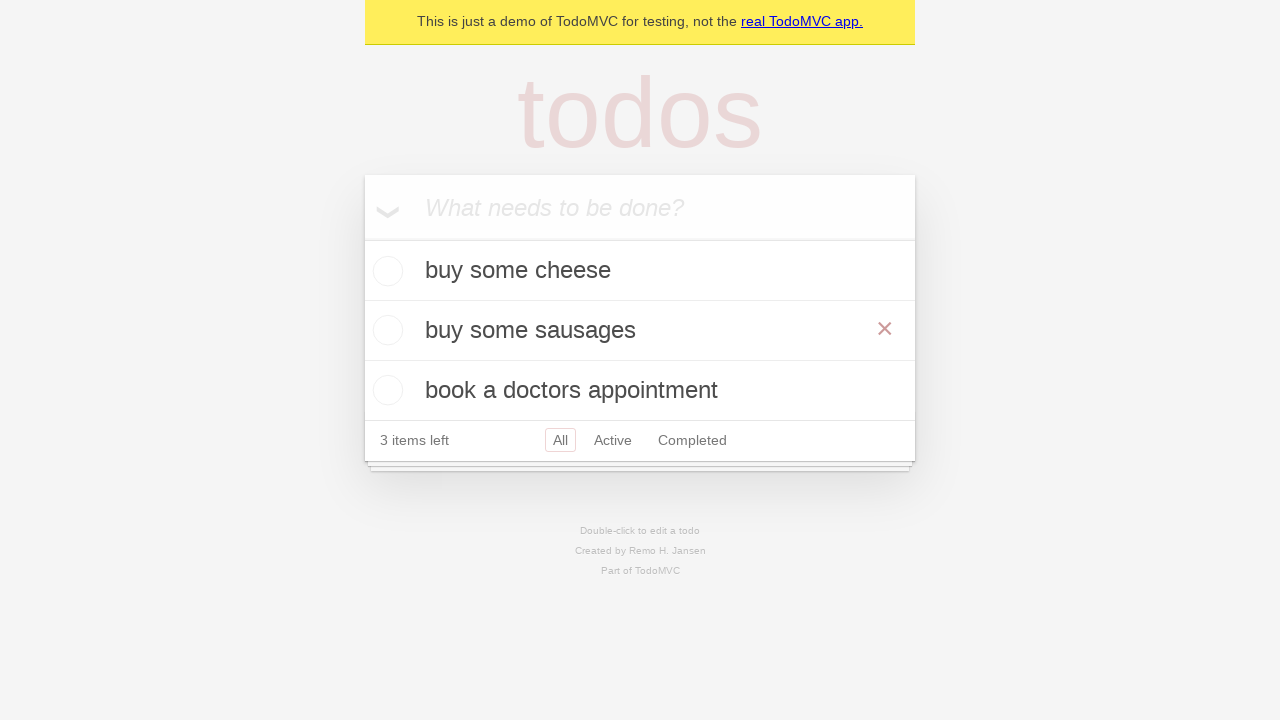

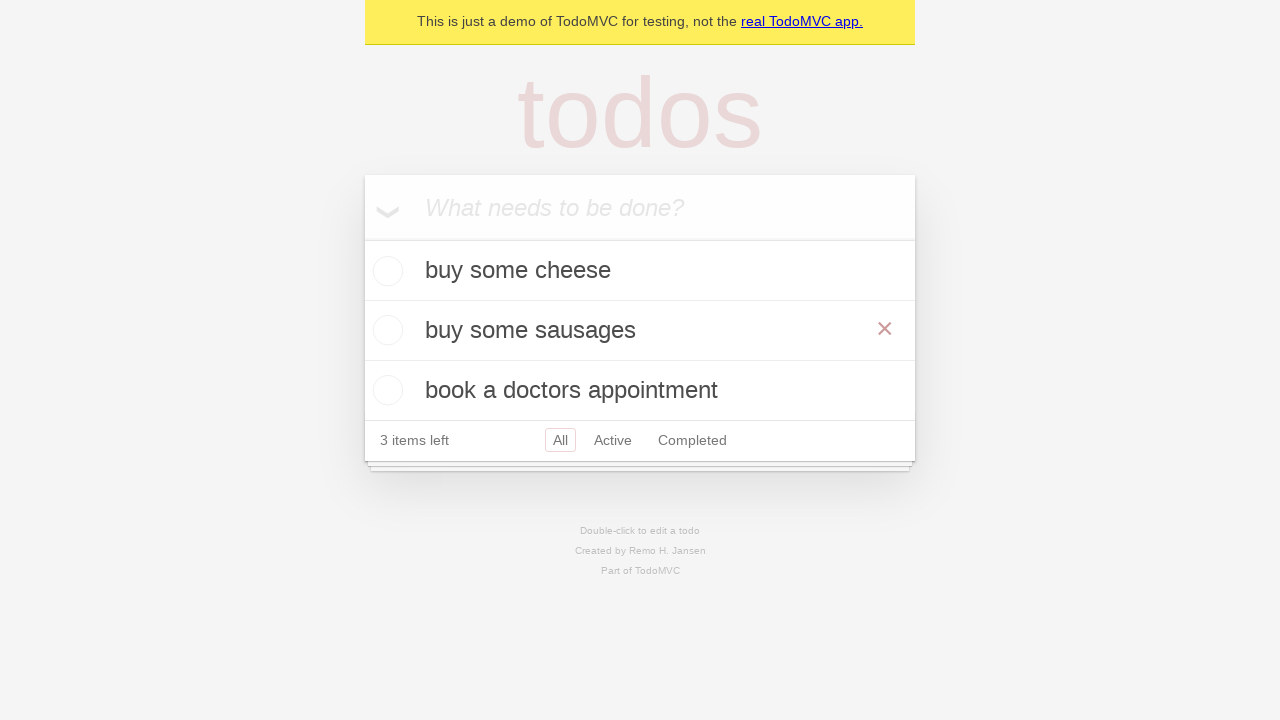